Tests a practice form with login flow, including incorrect login attempt, password reset flow, and successful login with correct credentials

Starting URL: https://rahulshettyacademy.com/locatorspractice/

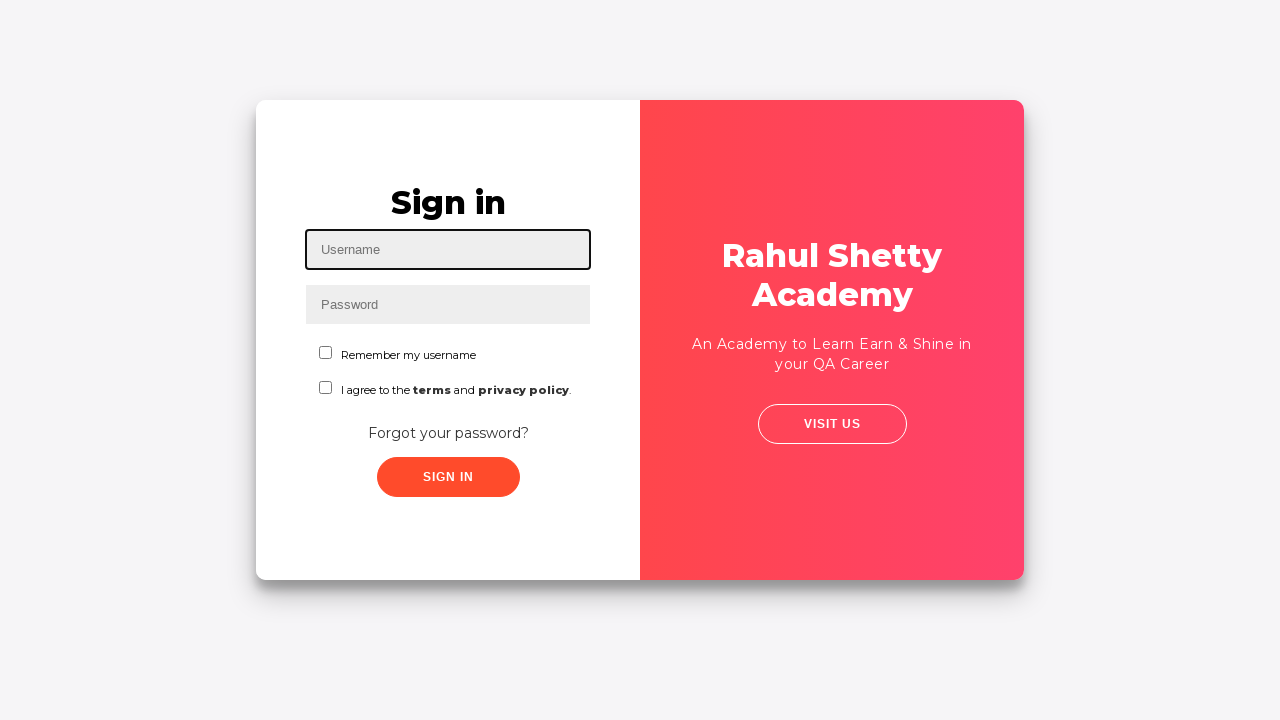

Filled username field with incorrect credentials 'Rolando' on #inputUsername
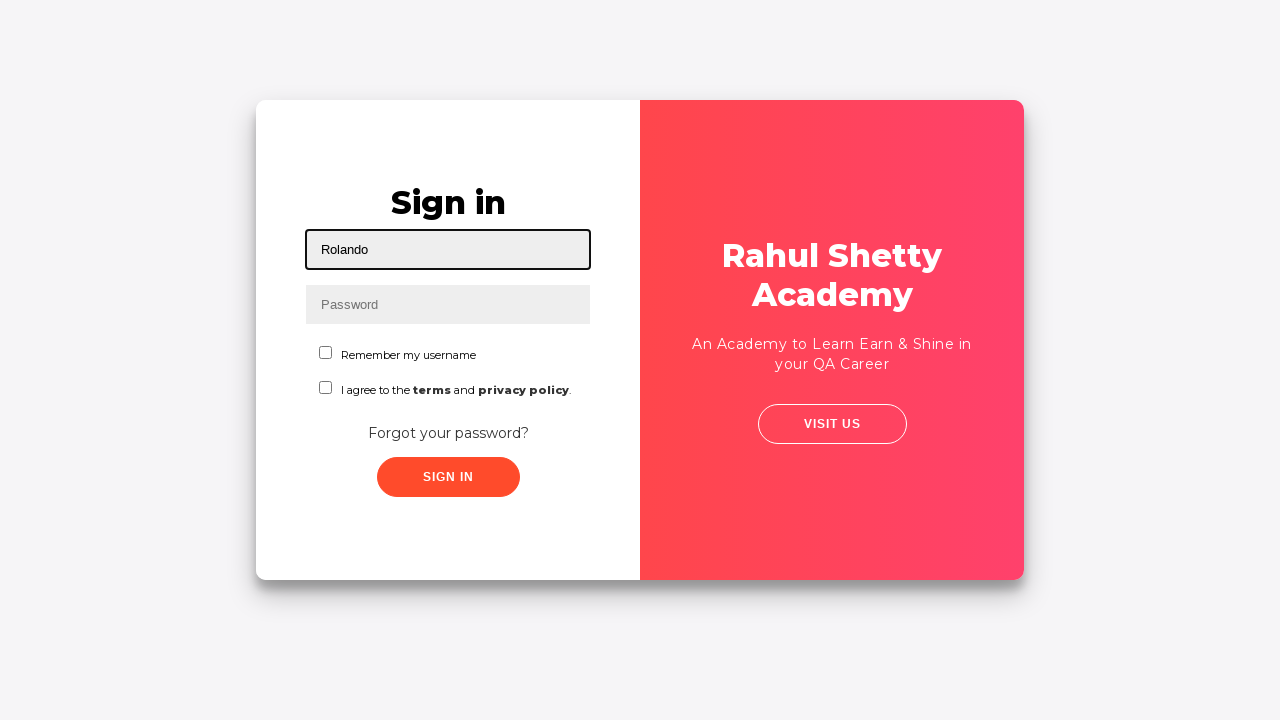

Filled password field with incorrect password '123456' on input[name='inputPassword']
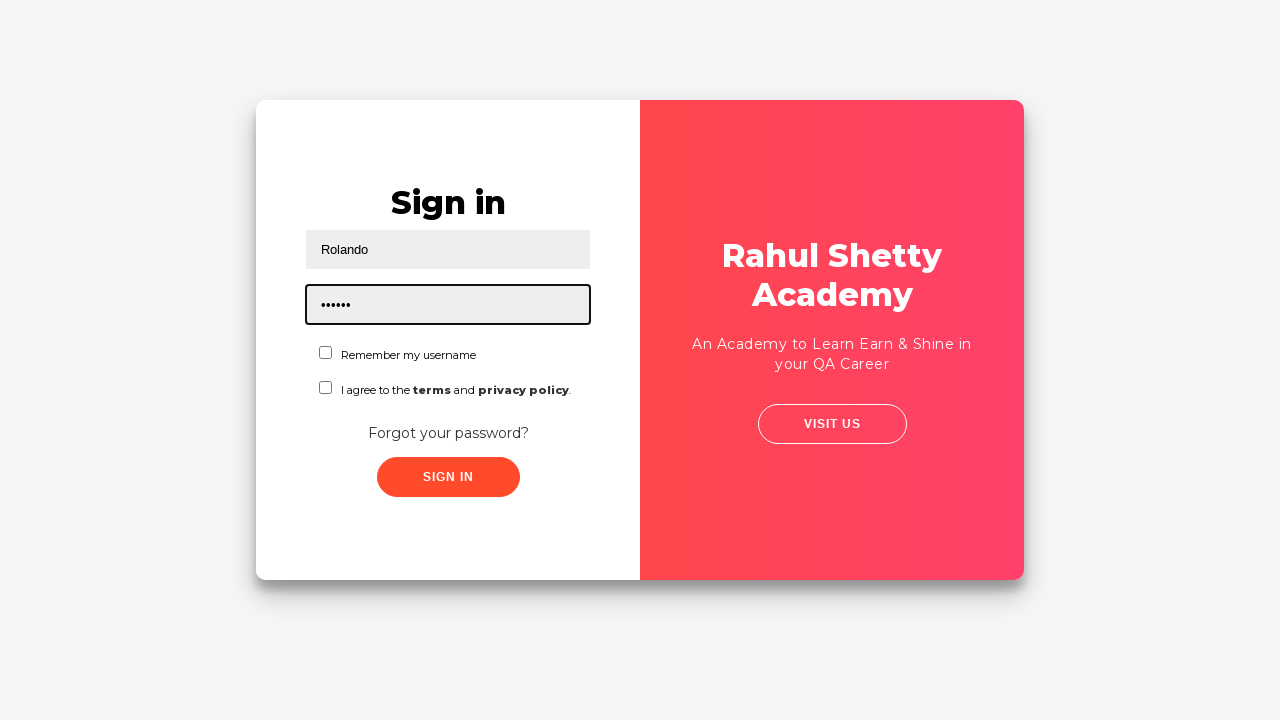

Clicked Sign-In button with incorrect credentials at (448, 477) on .signInBtn
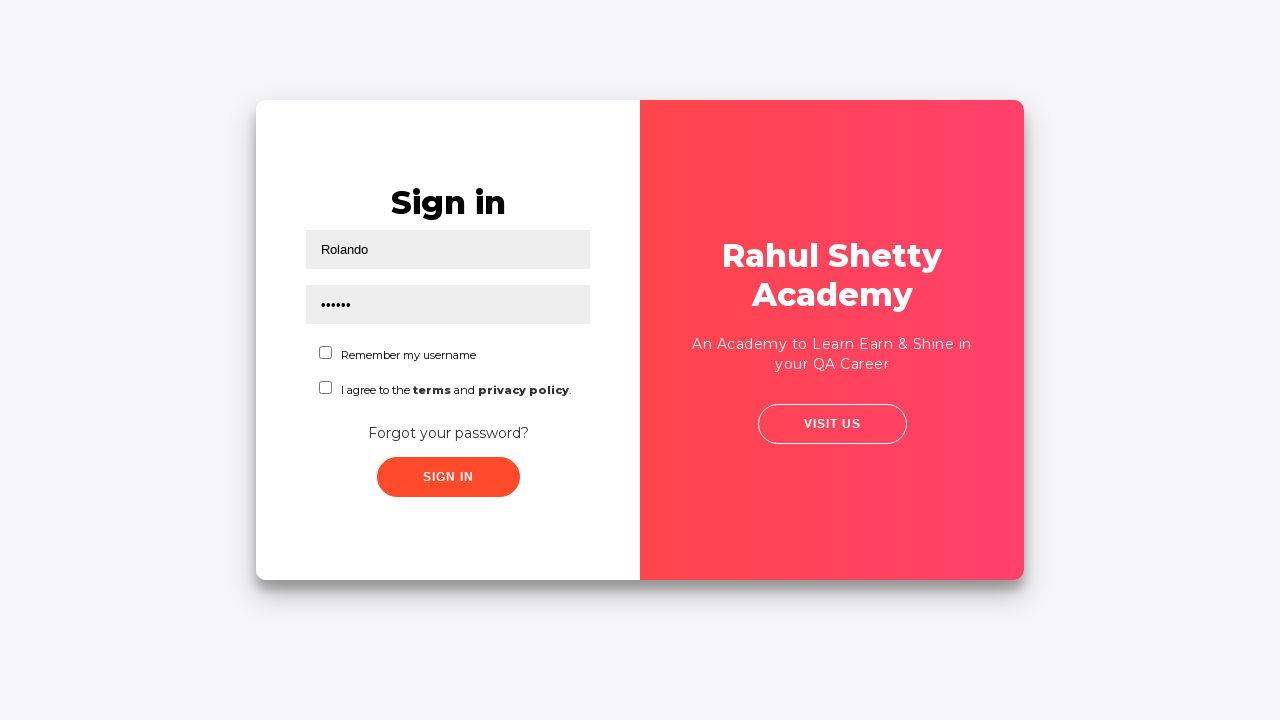

Error message appeared after failed login attempt
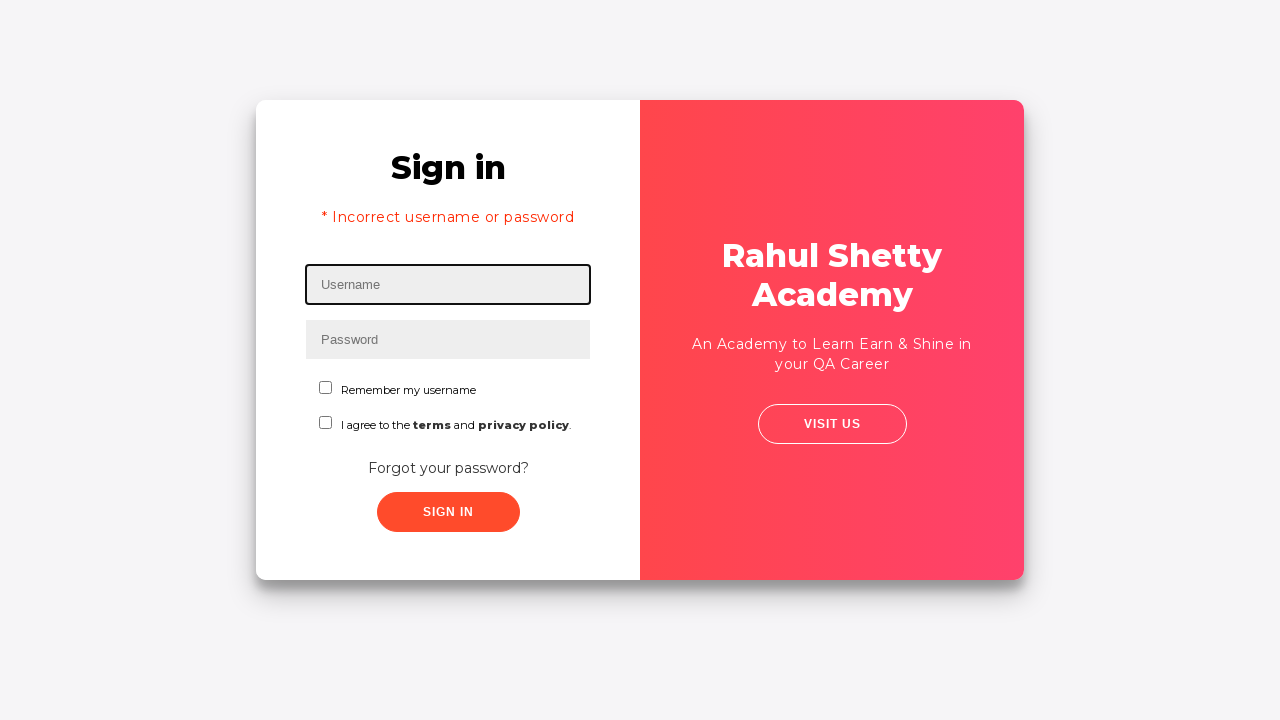

Clicked 'Forgot your password?' link to access password reset form at (448, 468) on text=Forgot your password?
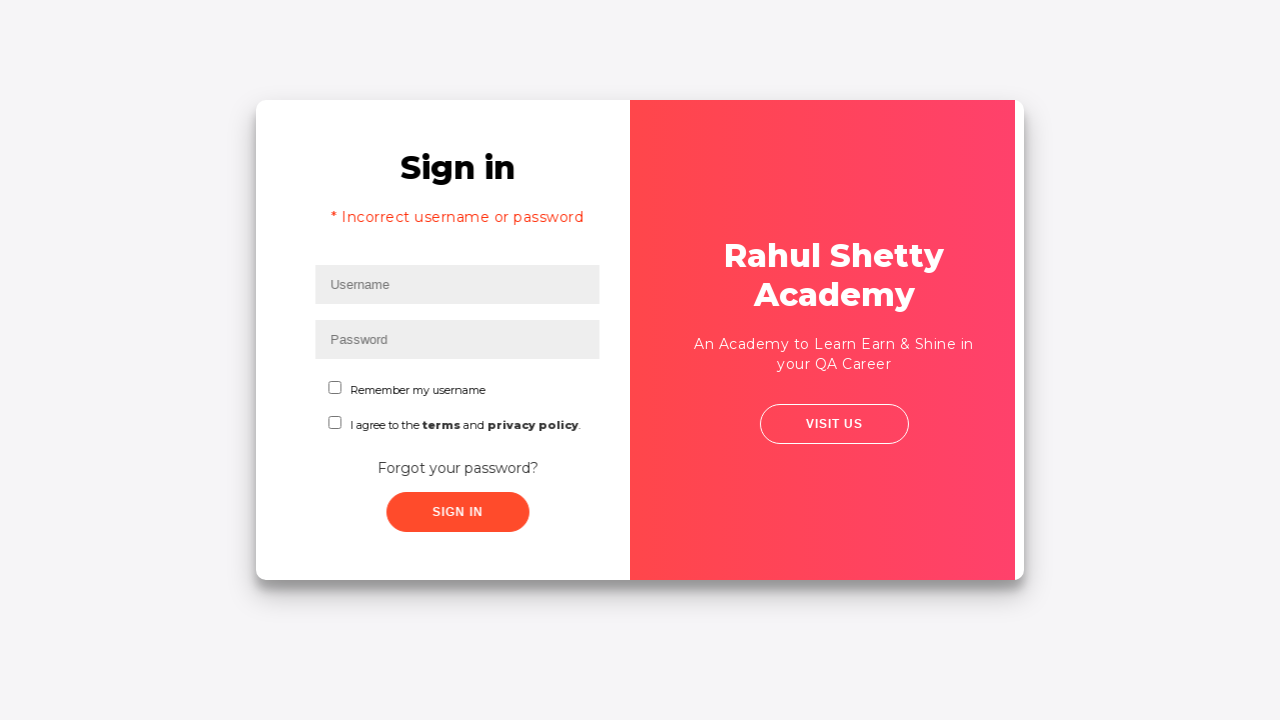

Filled name field in password reset form with 'Rolando' on input[placeholder='Name']
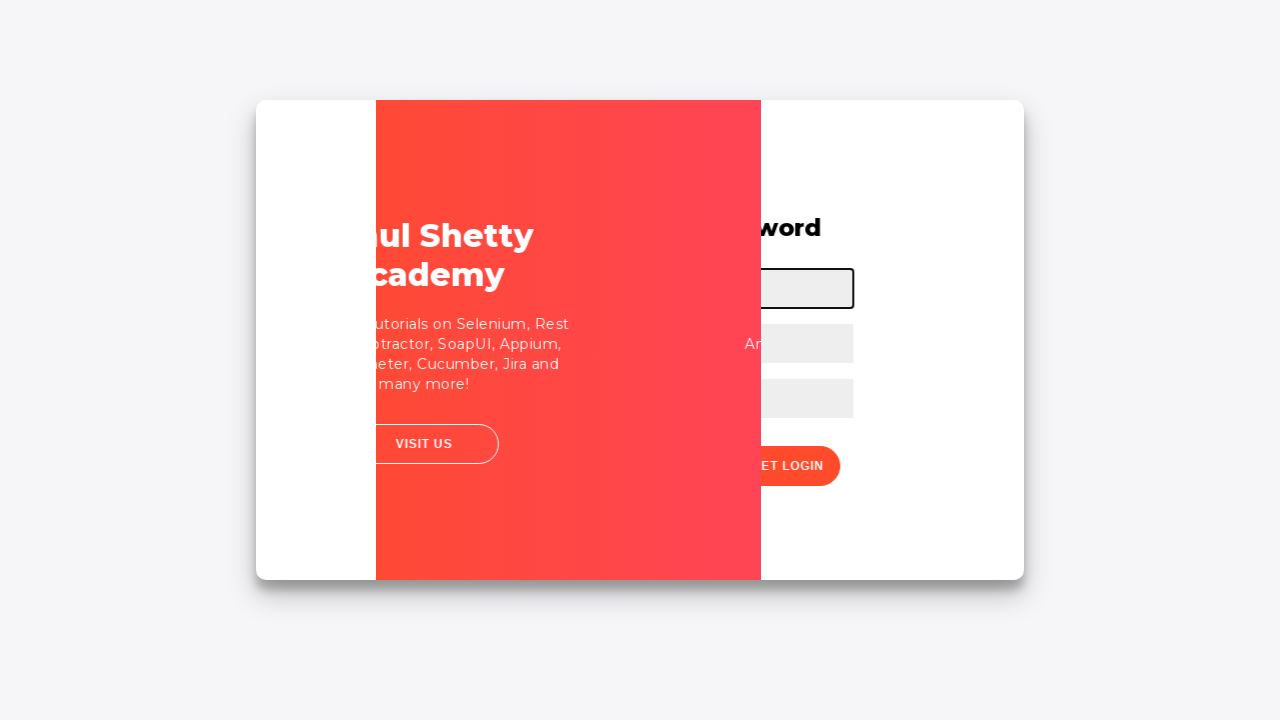

Filled email field with 'testuser@example.com' on input[placeholder='Email']
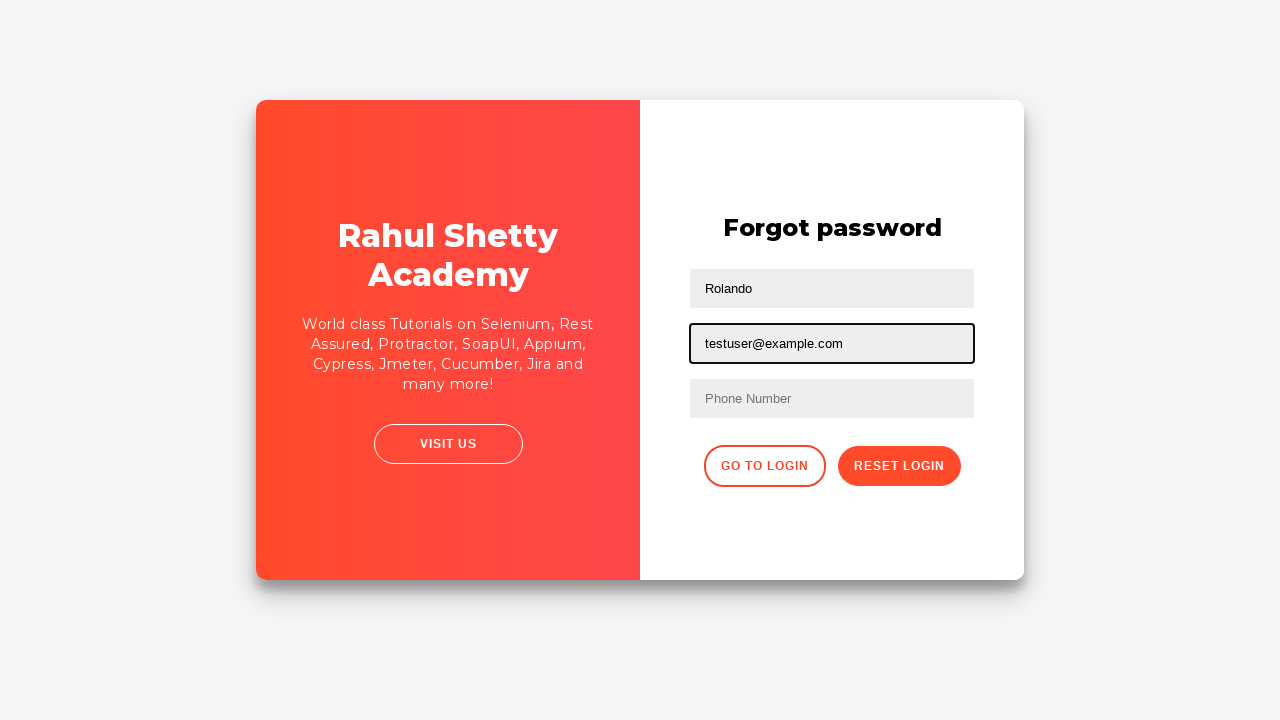

Cleared the email field on input[type='text']:nth-child(3)
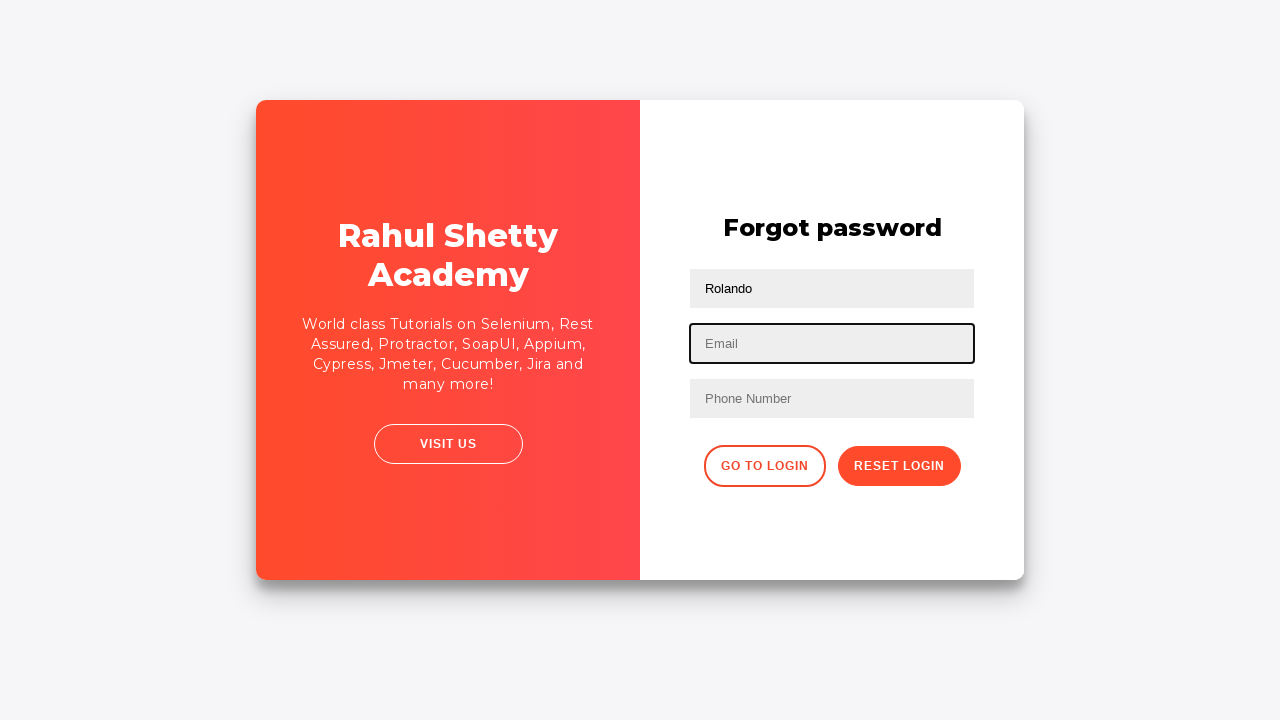

Refilled email field with corrected email 'test2@example.com' on input[type='text']:nth-child(3)
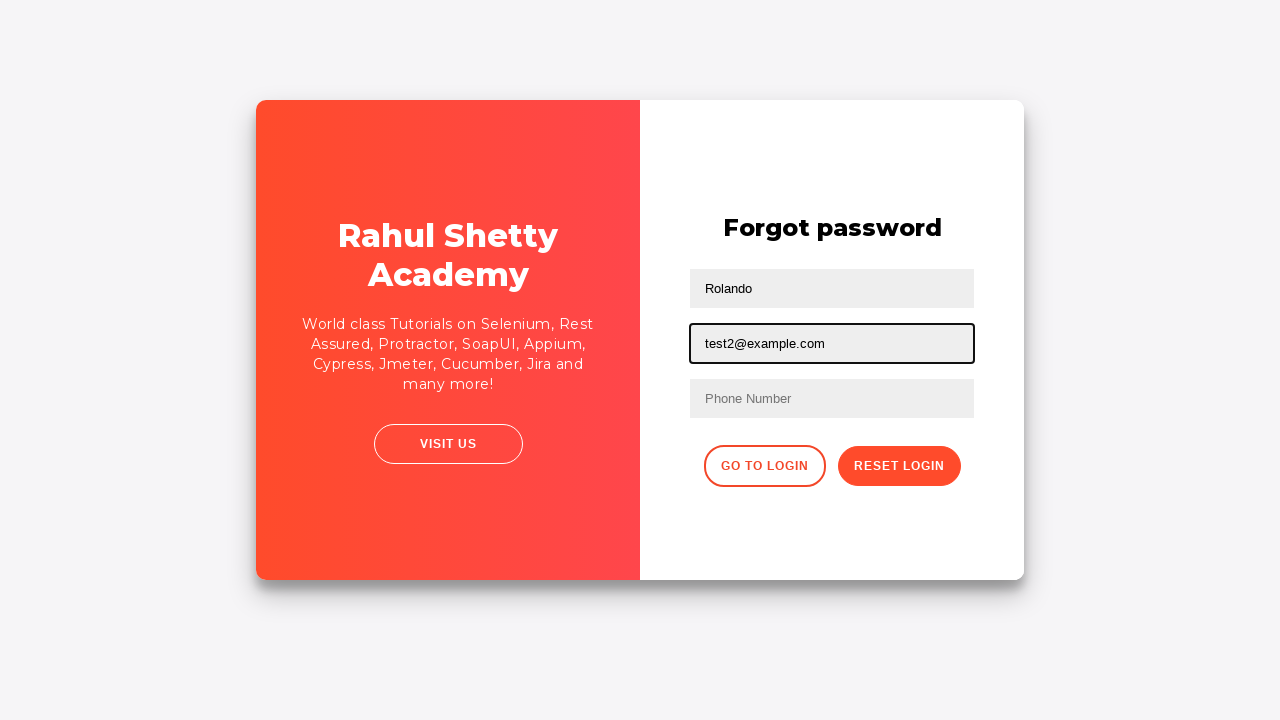

Filled phone number field with '8182838485' on //form/input[3]
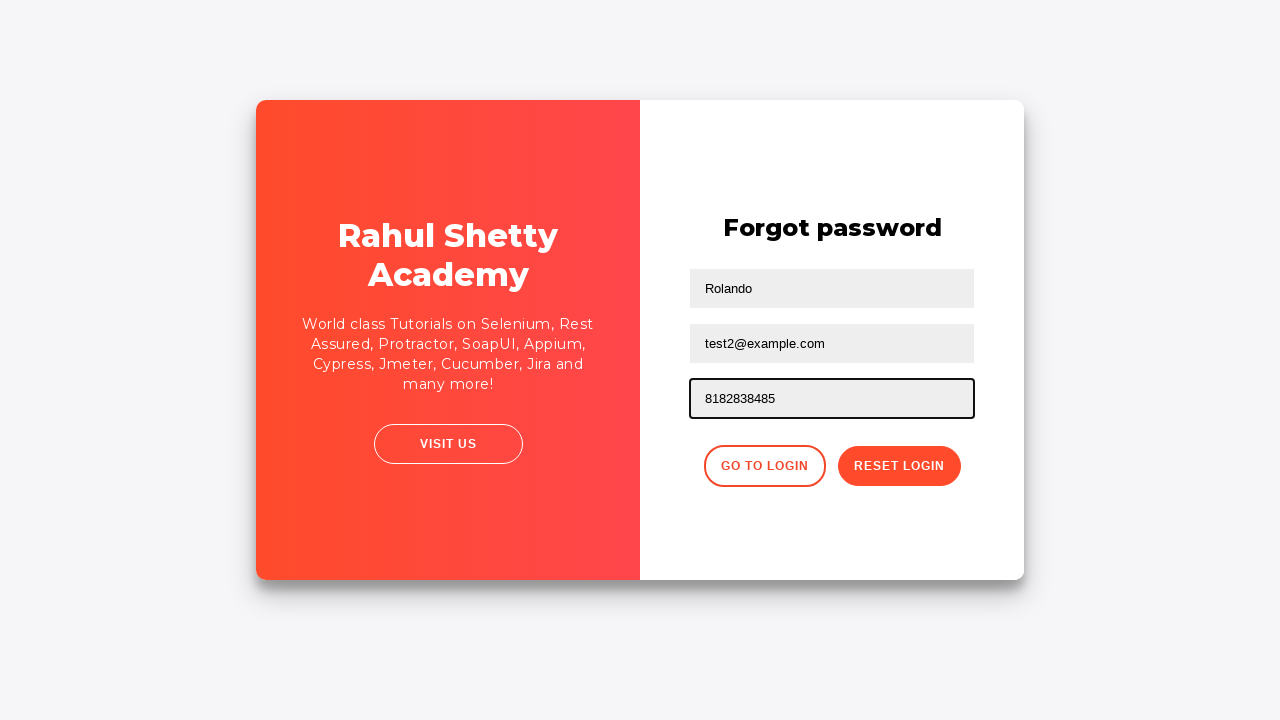

Clicked Reset Login button to submit password reset form at (899, 466) on form div button + button
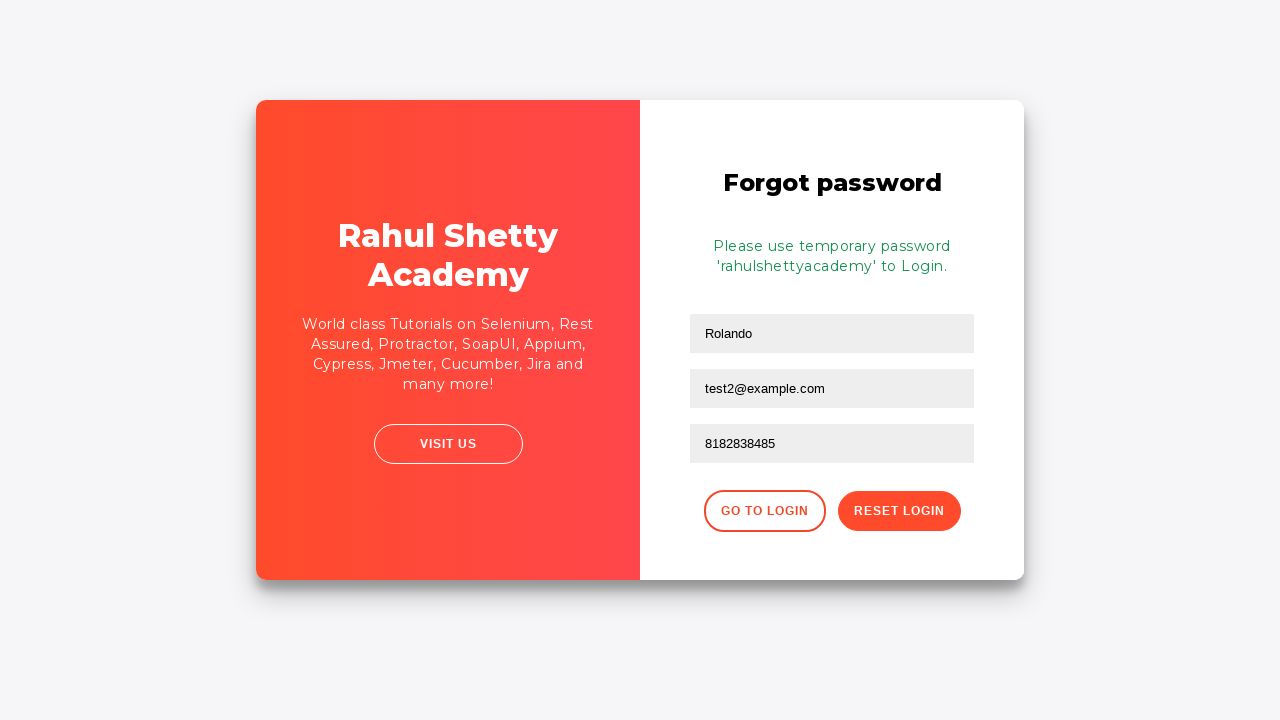

Password reset confirmation message appeared
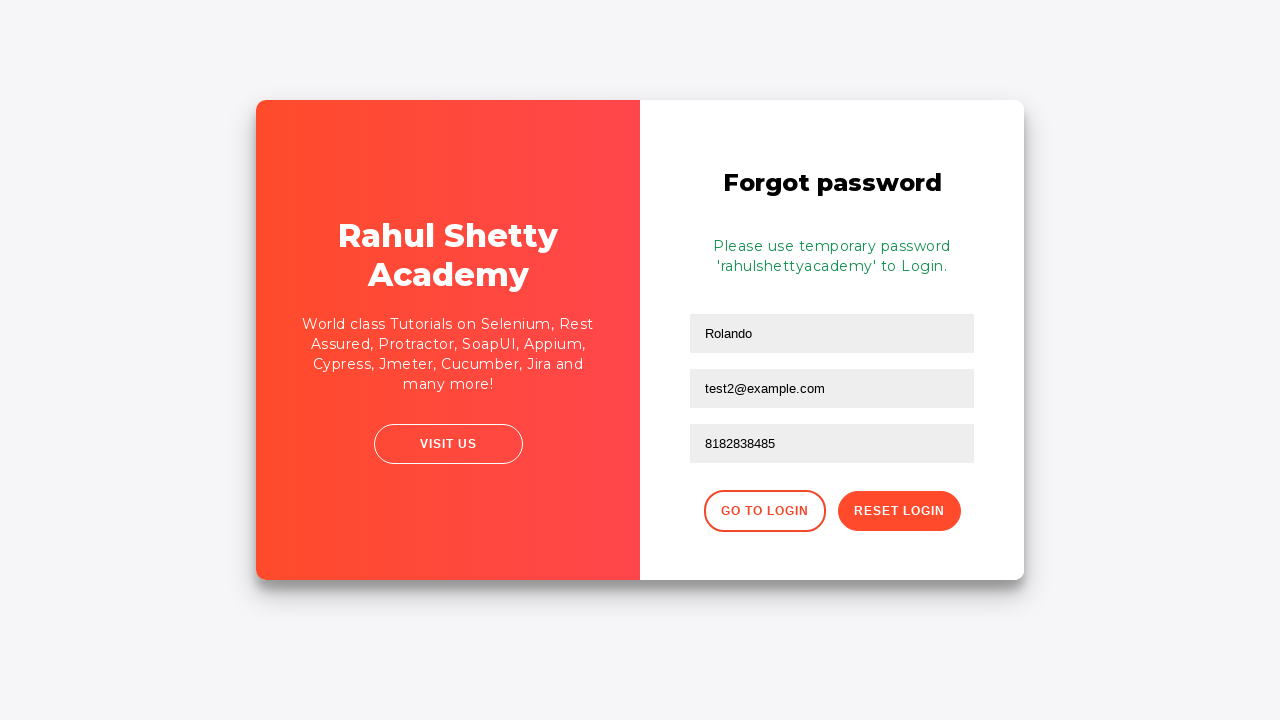

Clicked button to return to login page at (764, 511) on xpath=//div[@class='forgot-pwd-btn-conainer']/button[1]
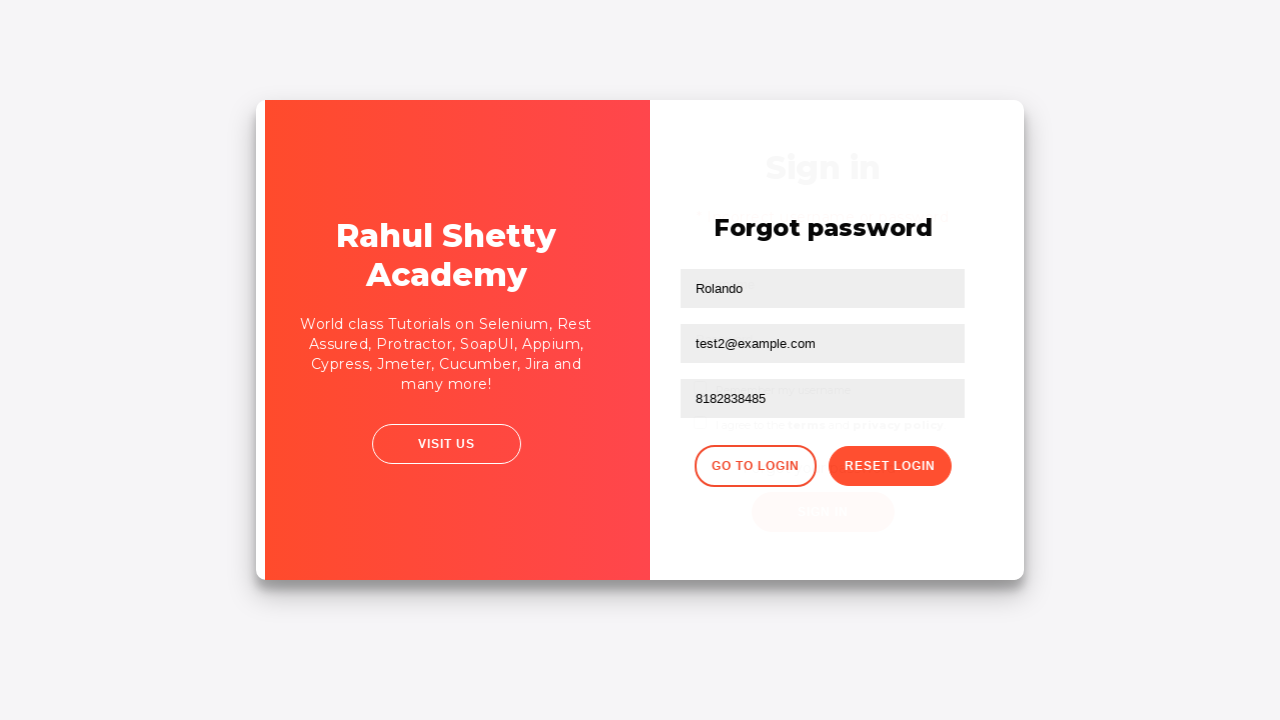

Filled username field with correct credentials 'Rolando' on #inputUsername
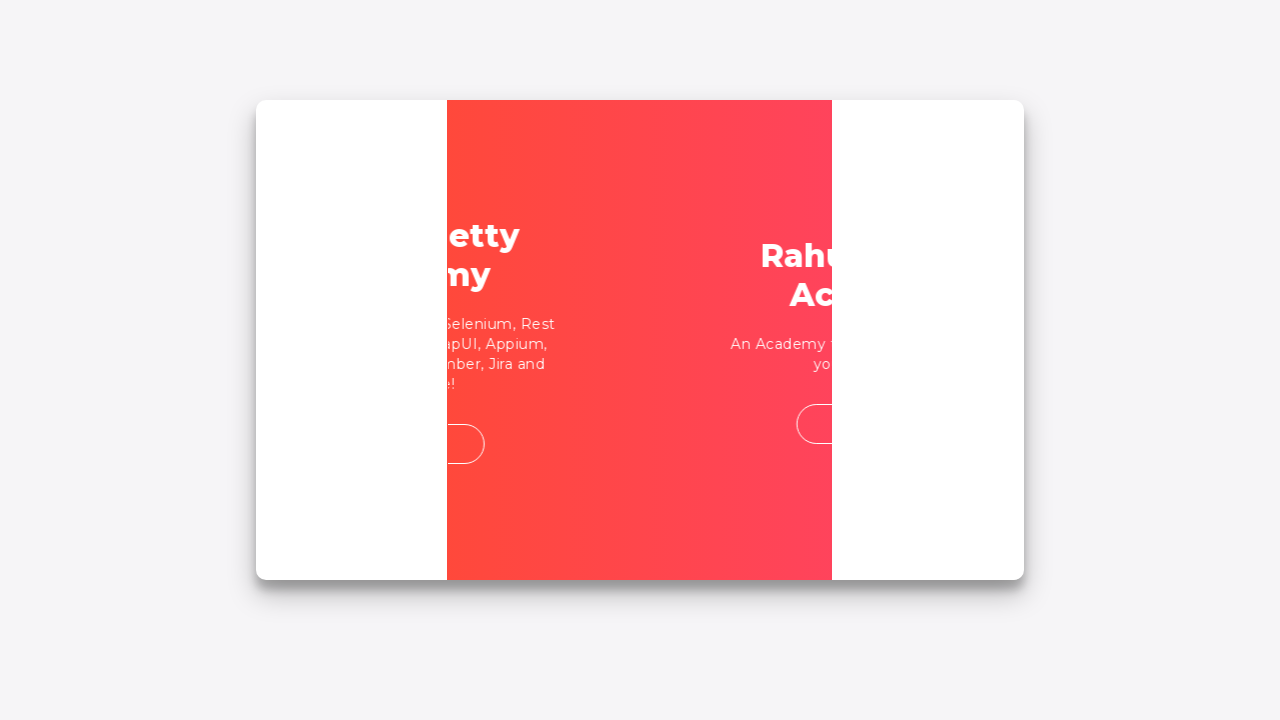

Filled password field with correct password 'rahulshettyacademy' on input[type*='pass']
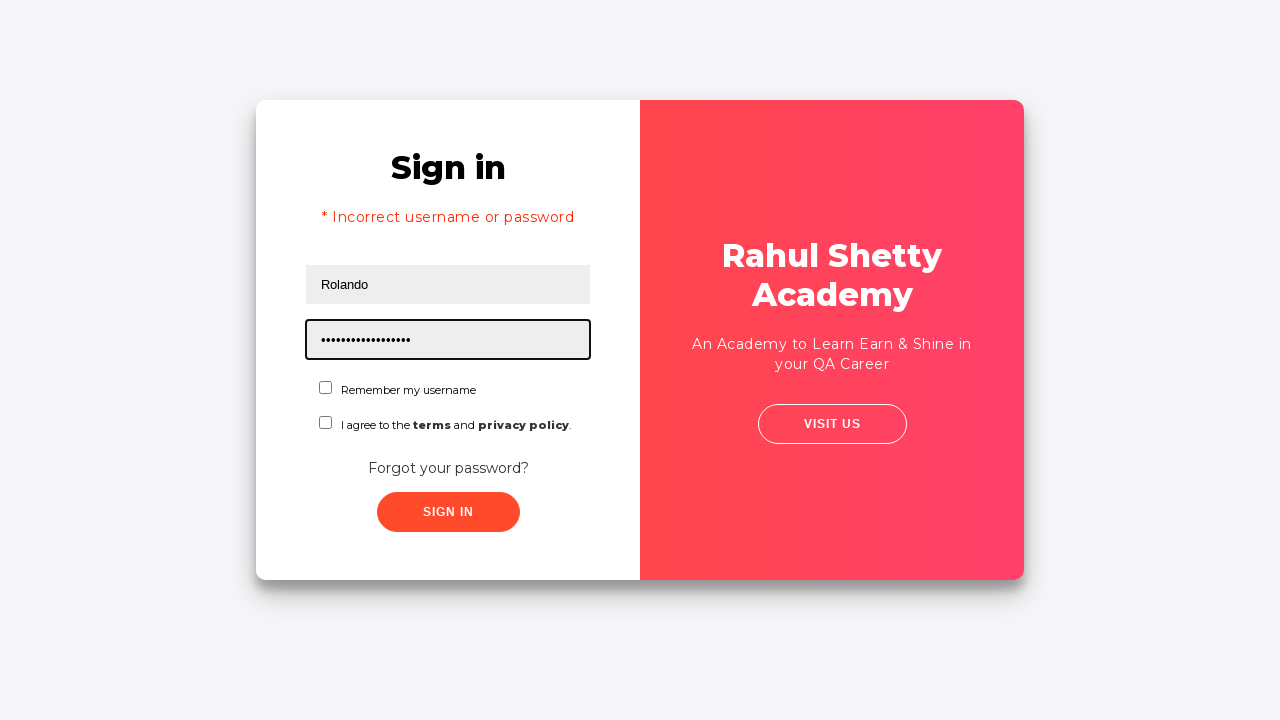

Checked 'Remember Me' checkbox at (326, 388) on #chkboxOne
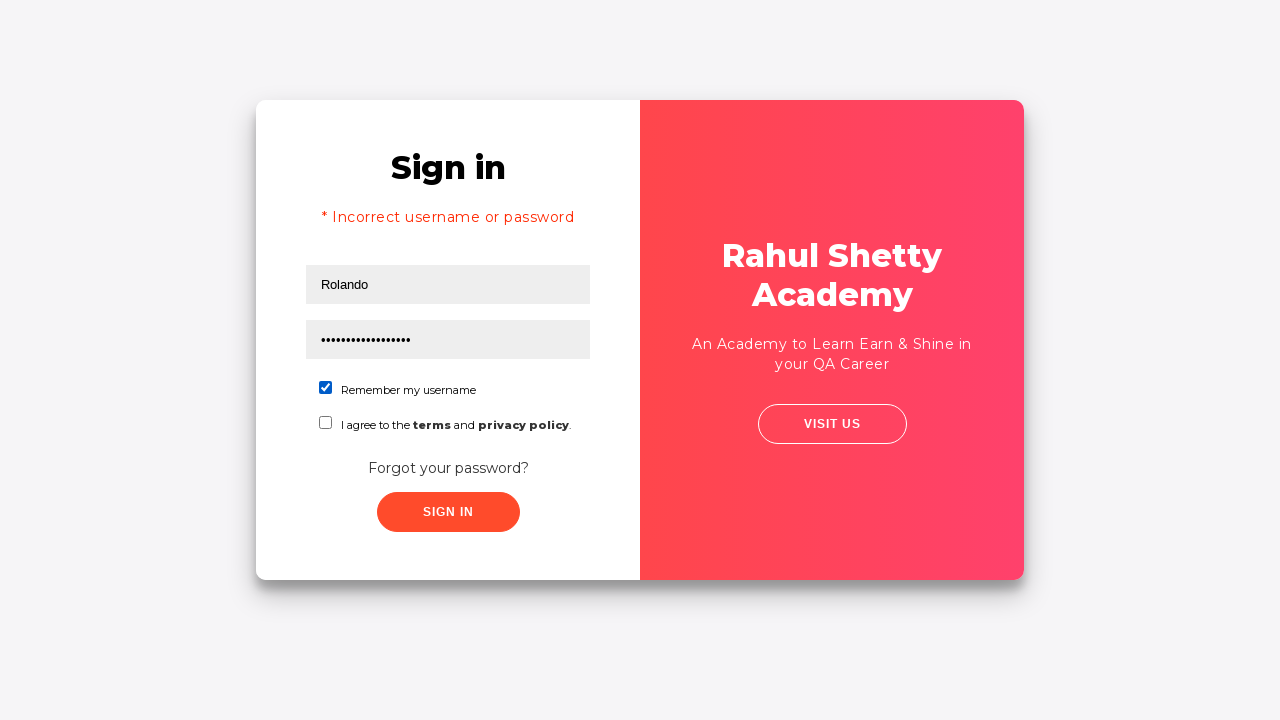

Checked 'Agree to Terms' checkbox at (326, 422) on xpath=//div/span[2]/input
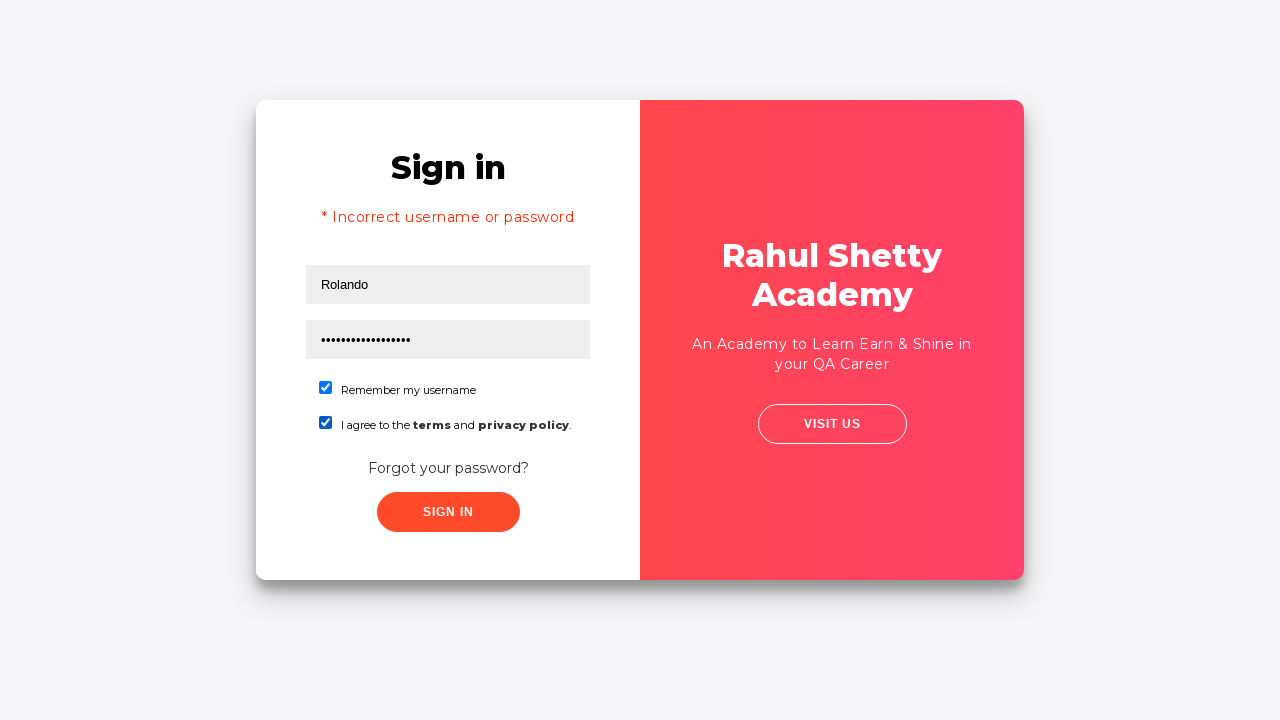

Clicked Sign-In button with correct credentials at (448, 512) on xpath=//button[contains(@class,'submit')]
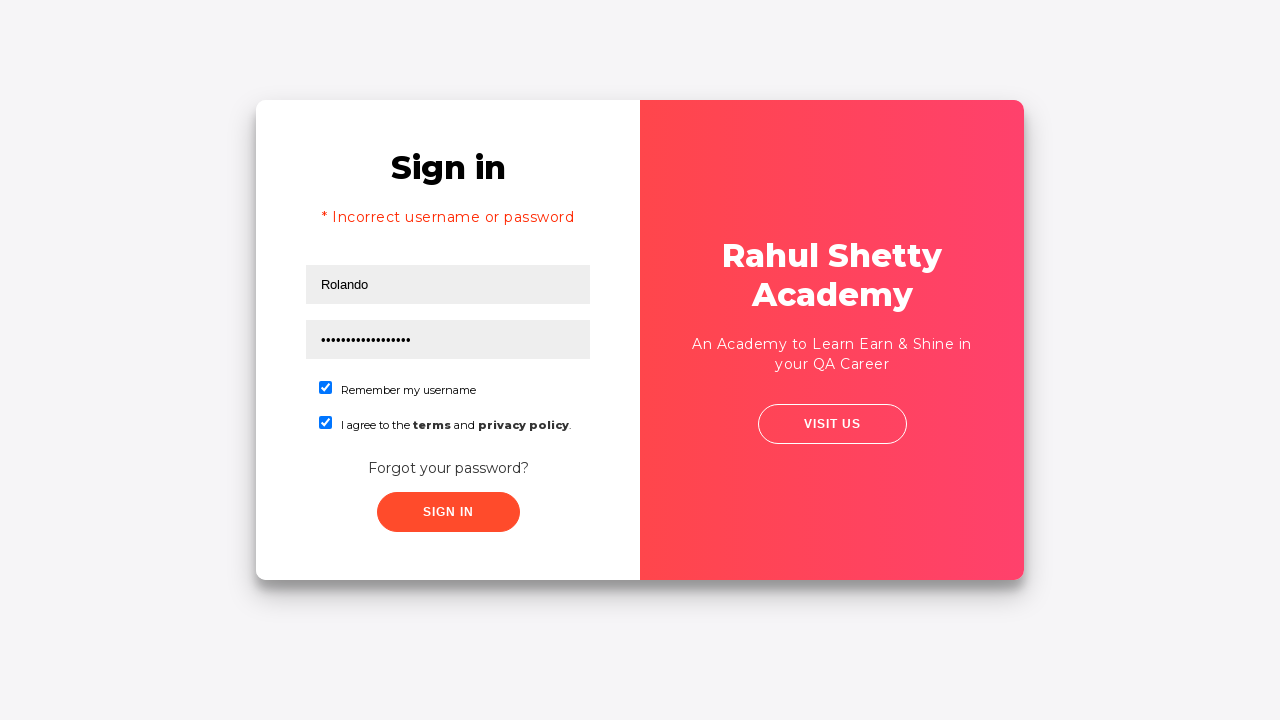

Successfully logged in - logout button appeared
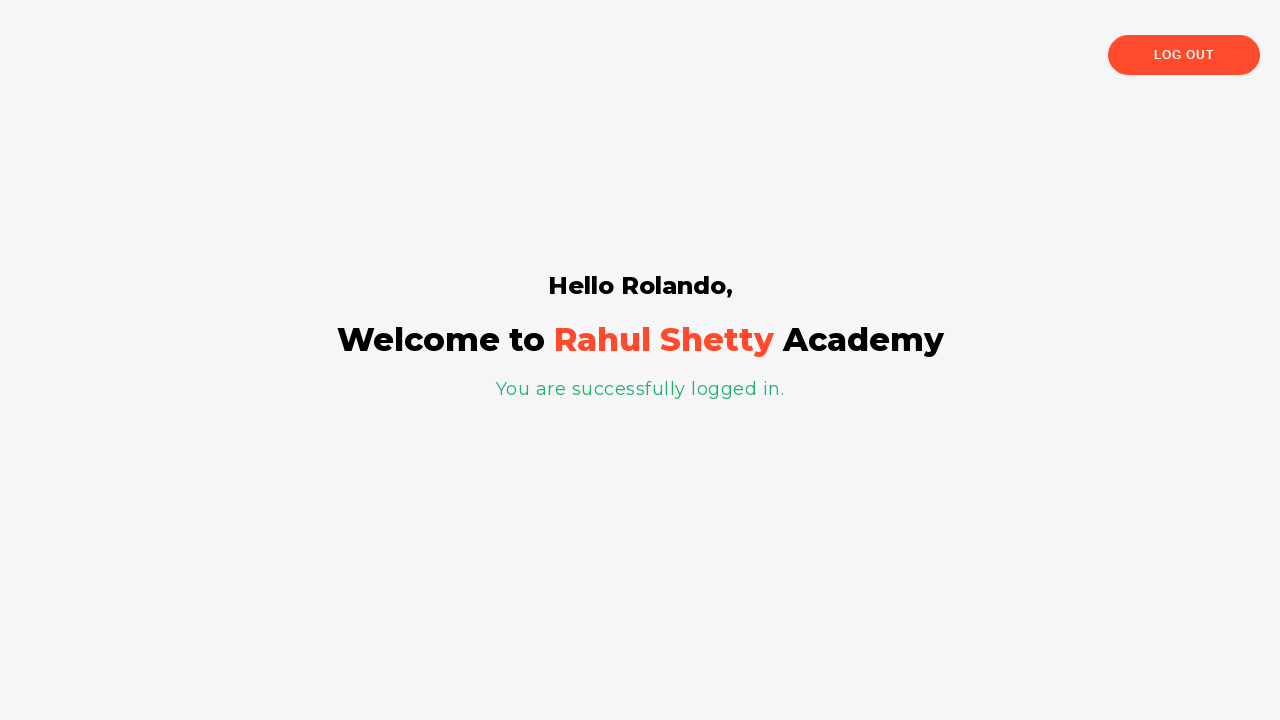

Clicked logout button to end session at (1184, 55) on .logout-btn
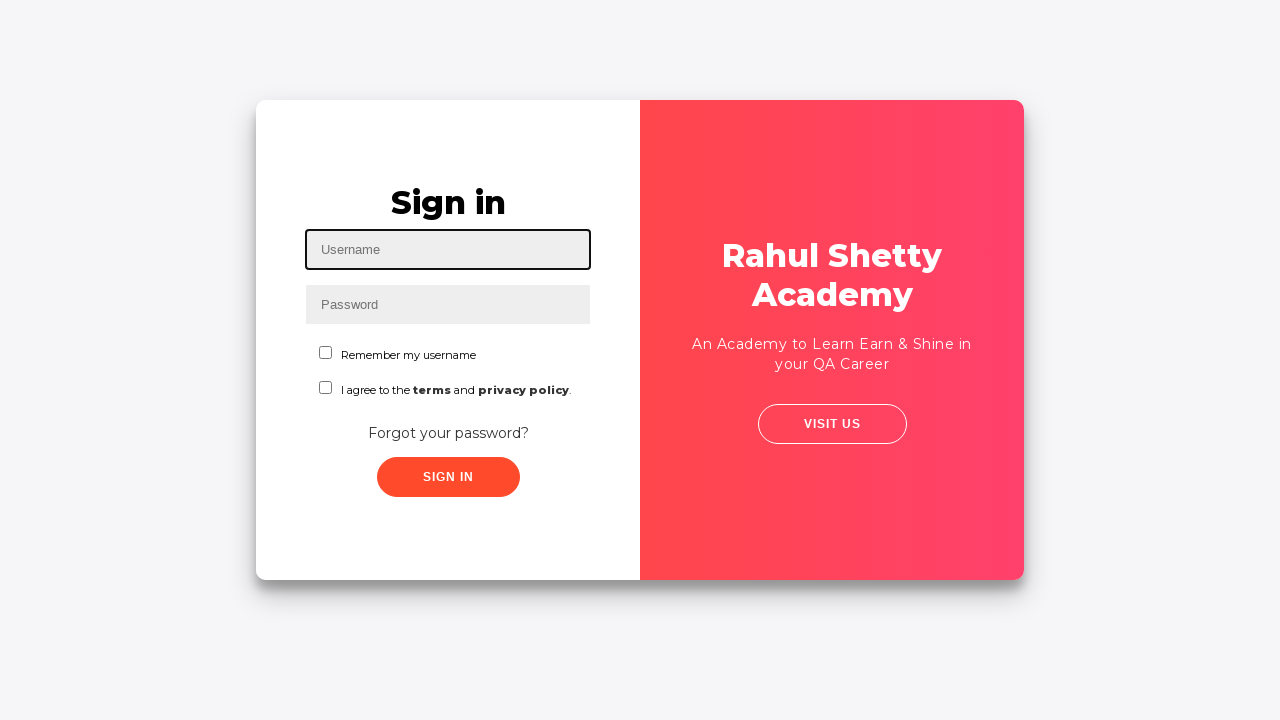

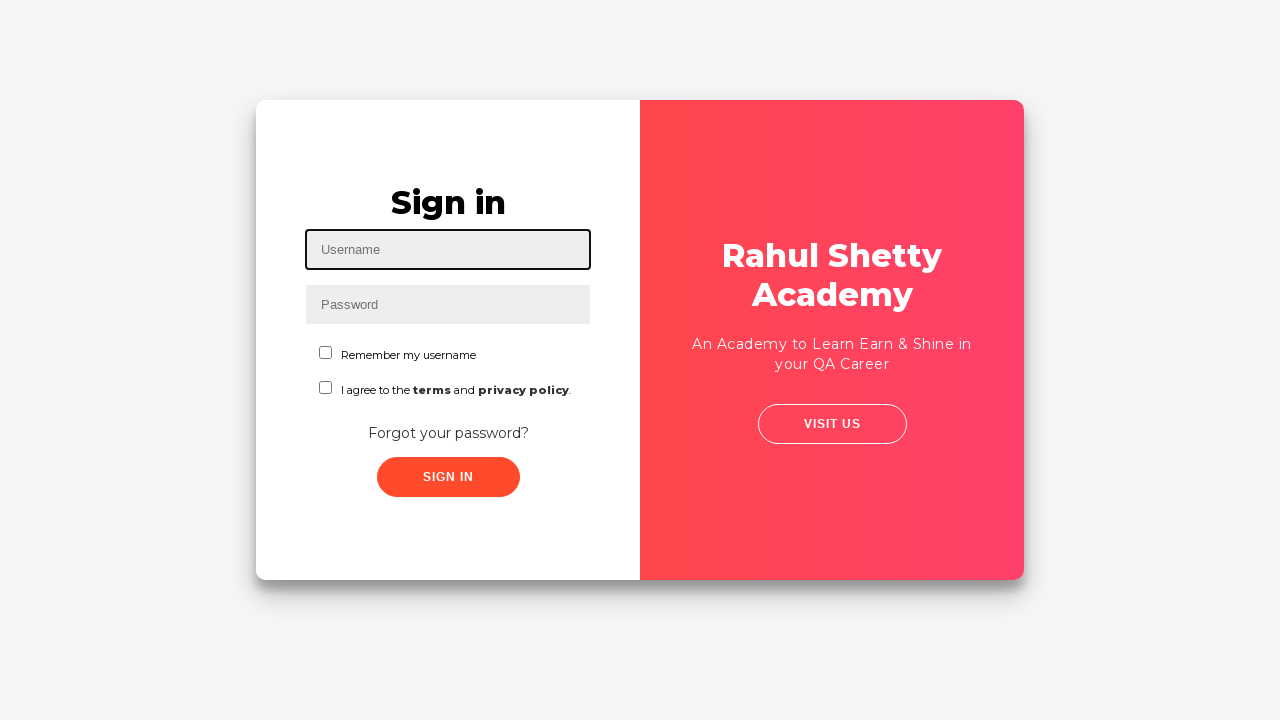